Tests registration failure when the password and repeated password fields don't match

Starting URL: http://parabank.parasoft.com/parabank/register.htm

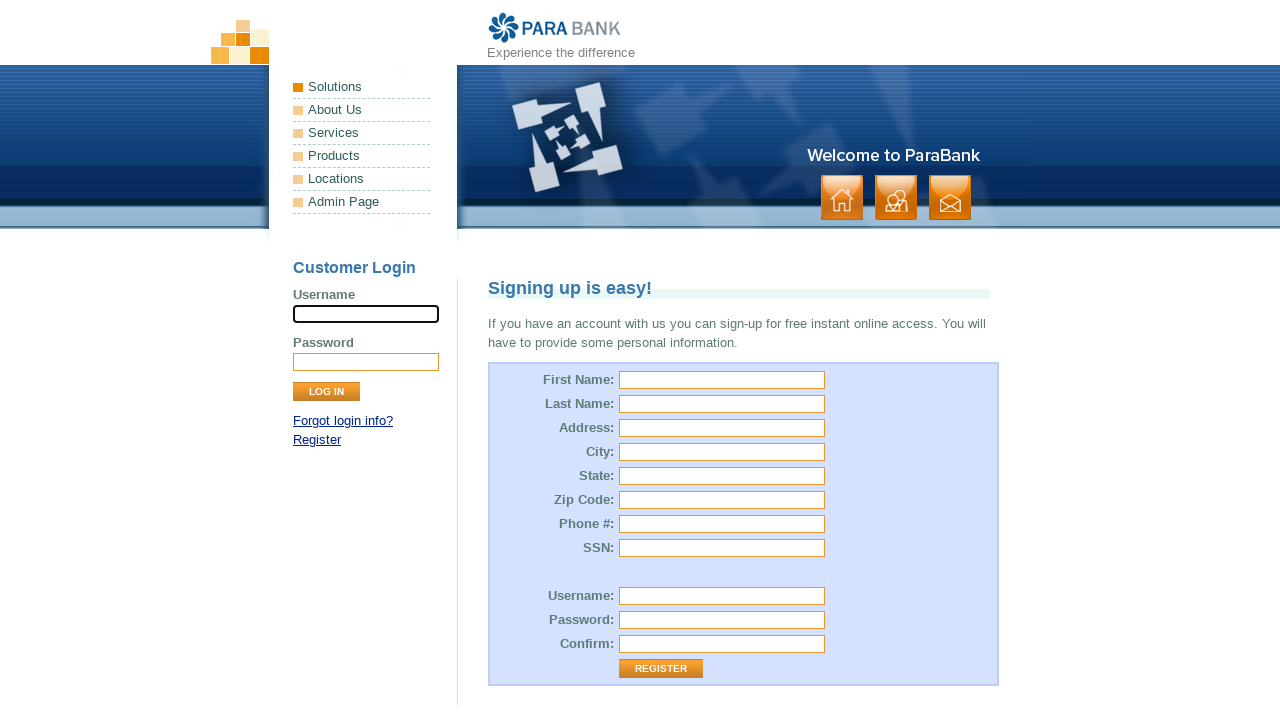

Filled first name field with 'Jan' on input#customer\.firstName
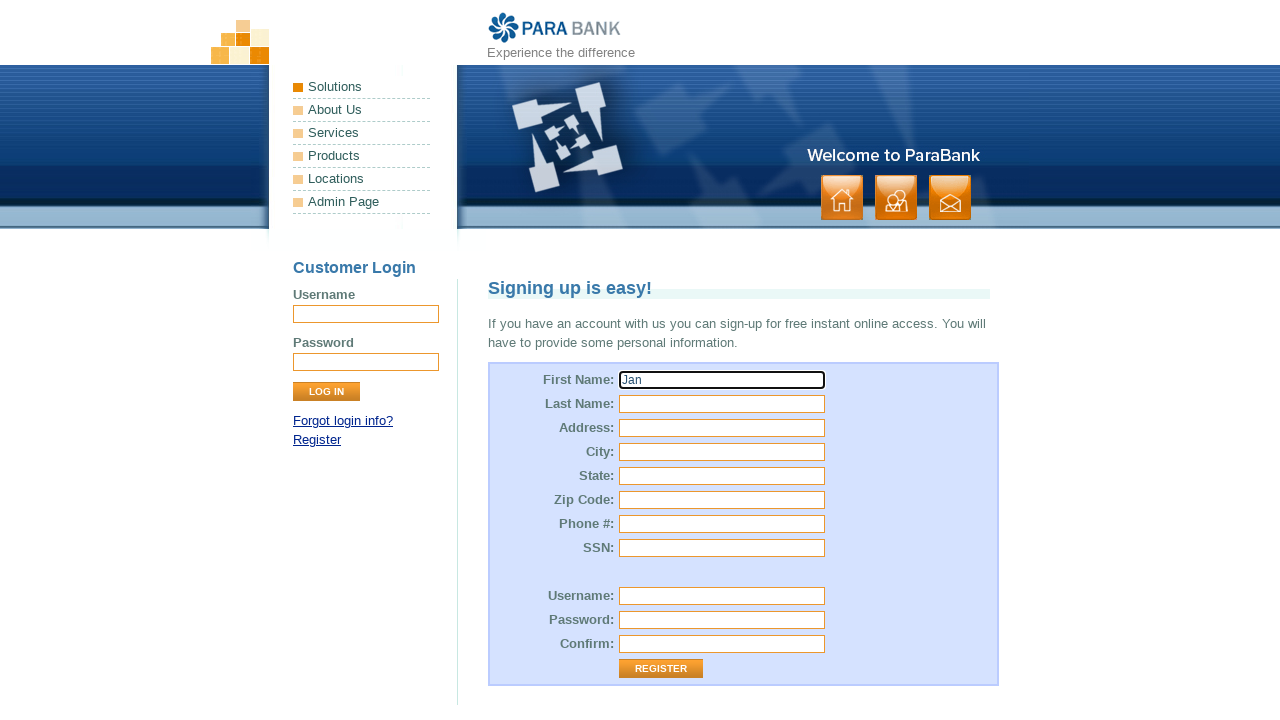

Filled last name field with 'Banan' on input#customer\.lastName
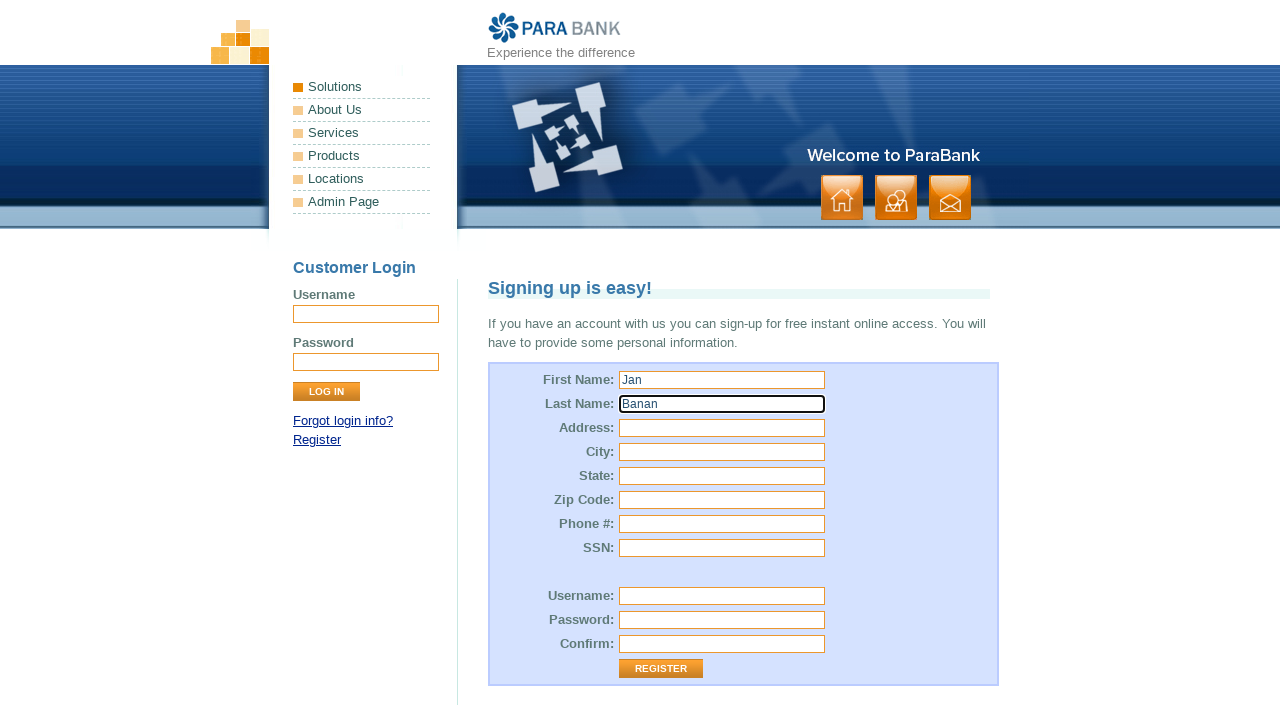

Filled street address field with 'Aleje' on input#customer\.address\.street
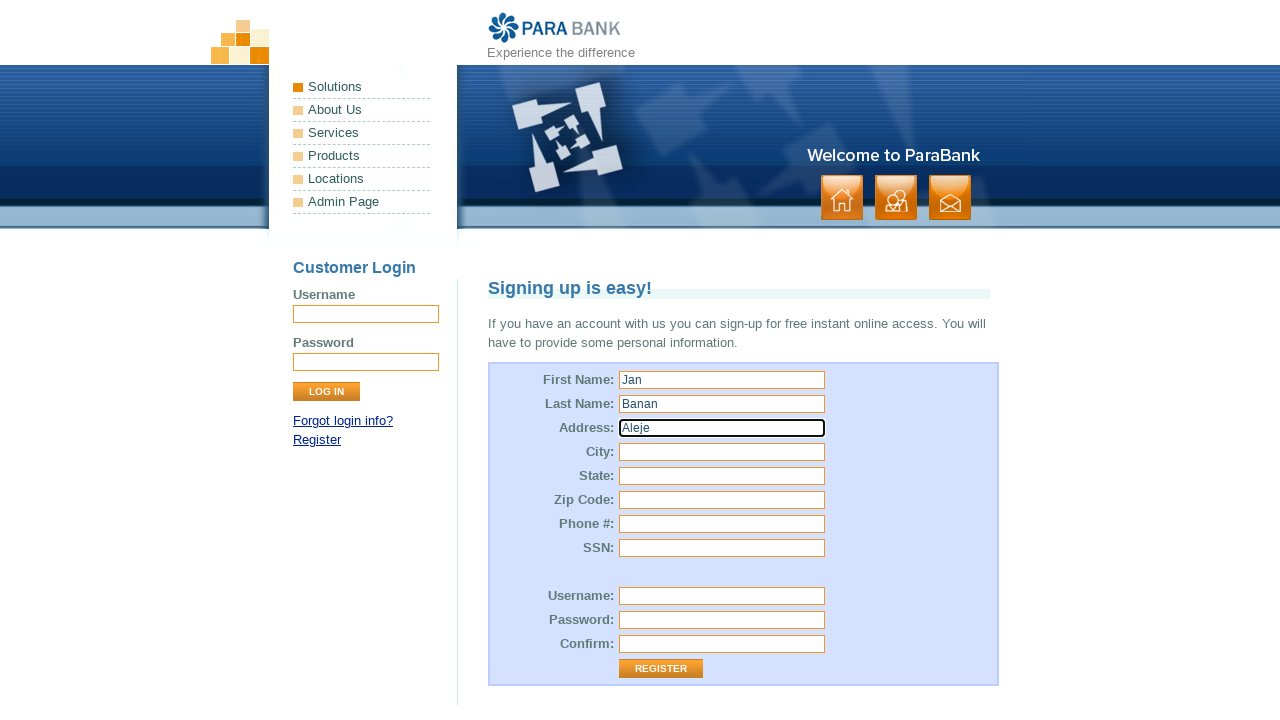

Filled city field with 'Kraków' on input#customer\.address\.city
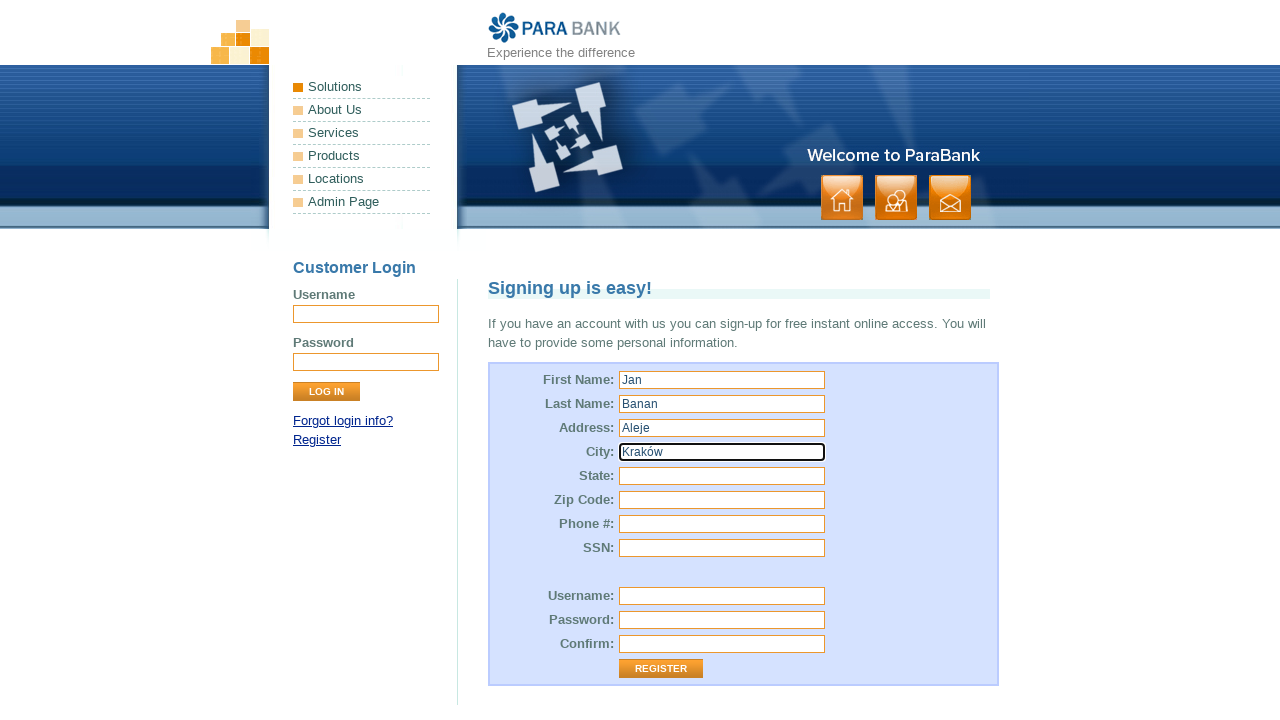

Filled state field with 'Małopolskie' on input#customer\.address\.state
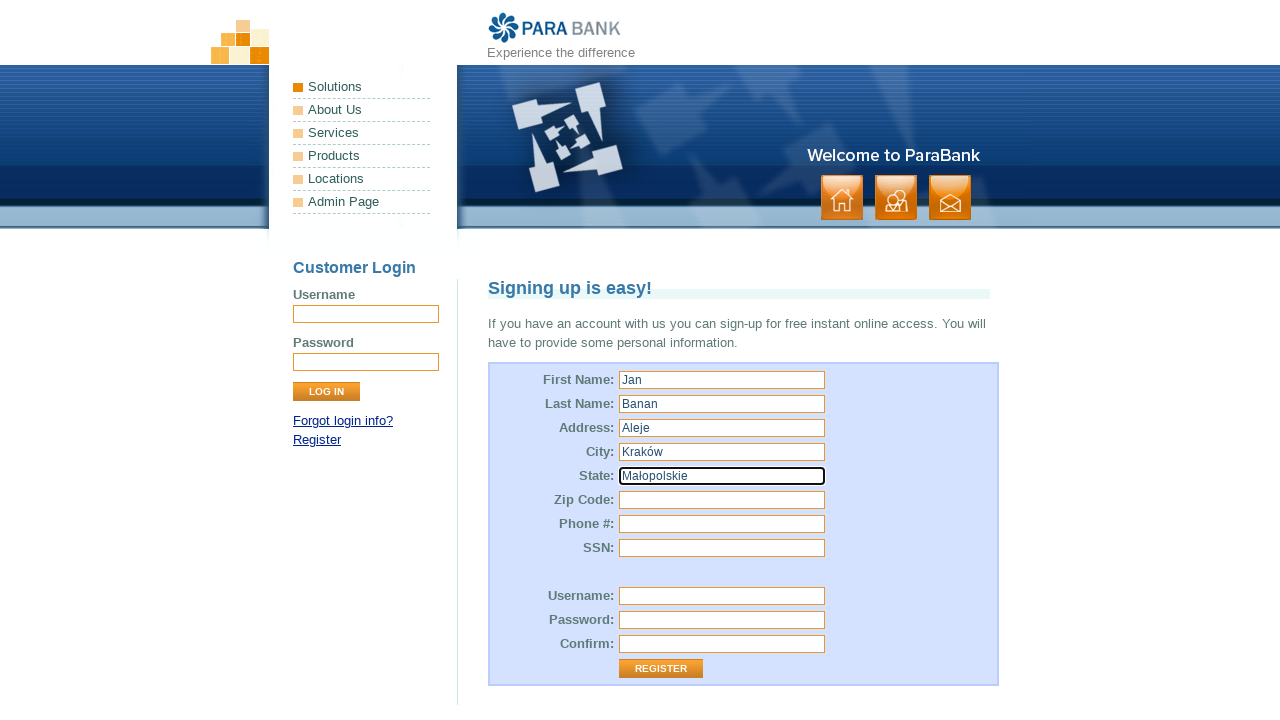

Filled zip code field with '31-789' on input#customer\.address\.zipCode
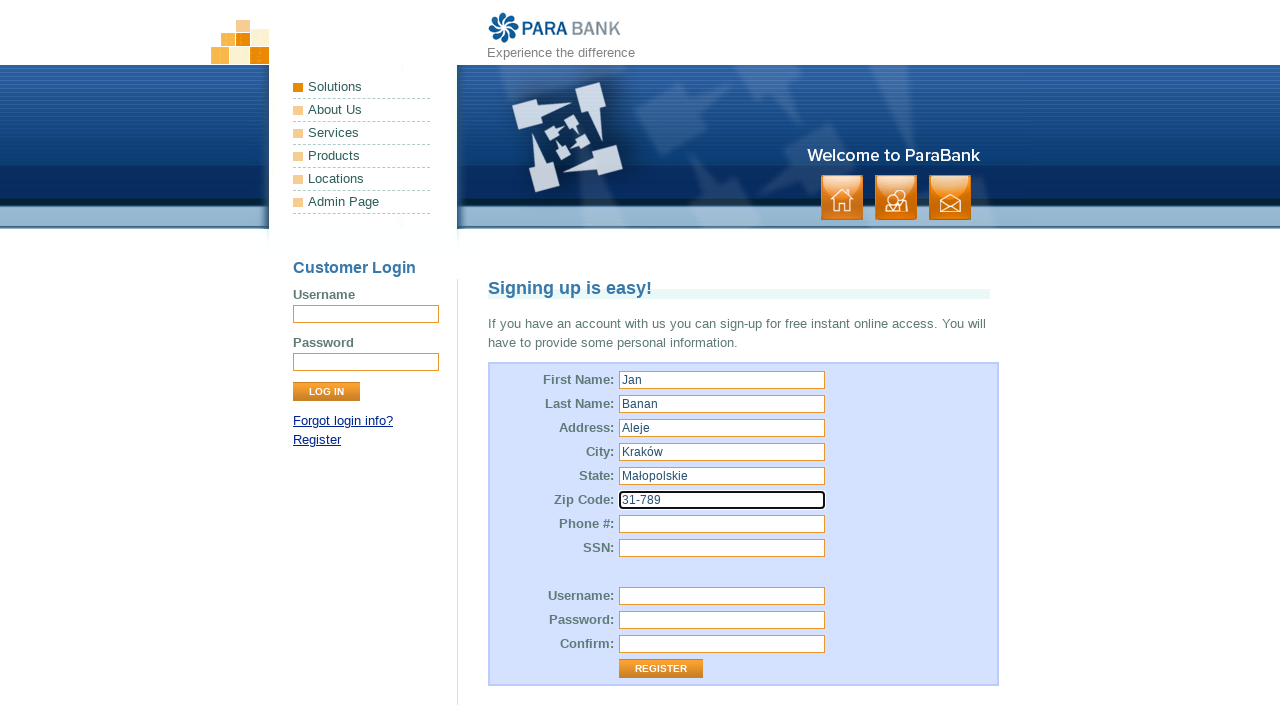

Filled SSN field with '98765432' on input#customer\.ssn
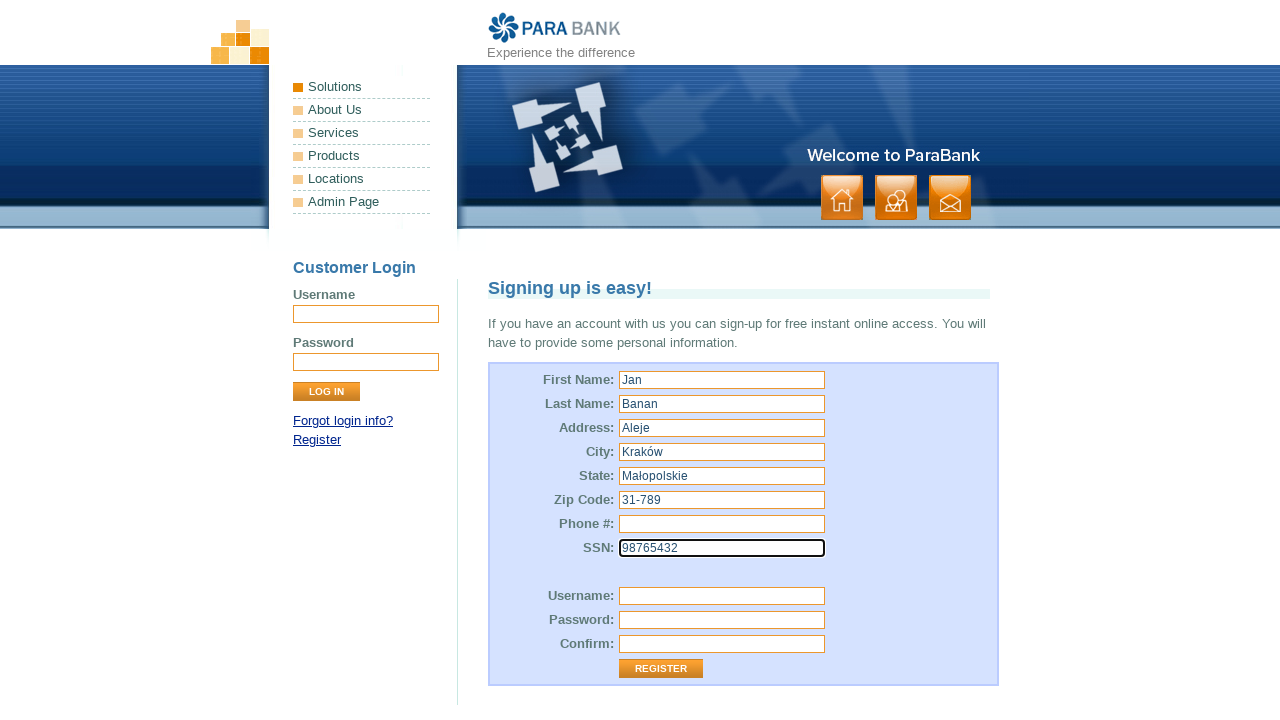

Filled username field with generated username '5da779cb-0beata' on input#customer\.username
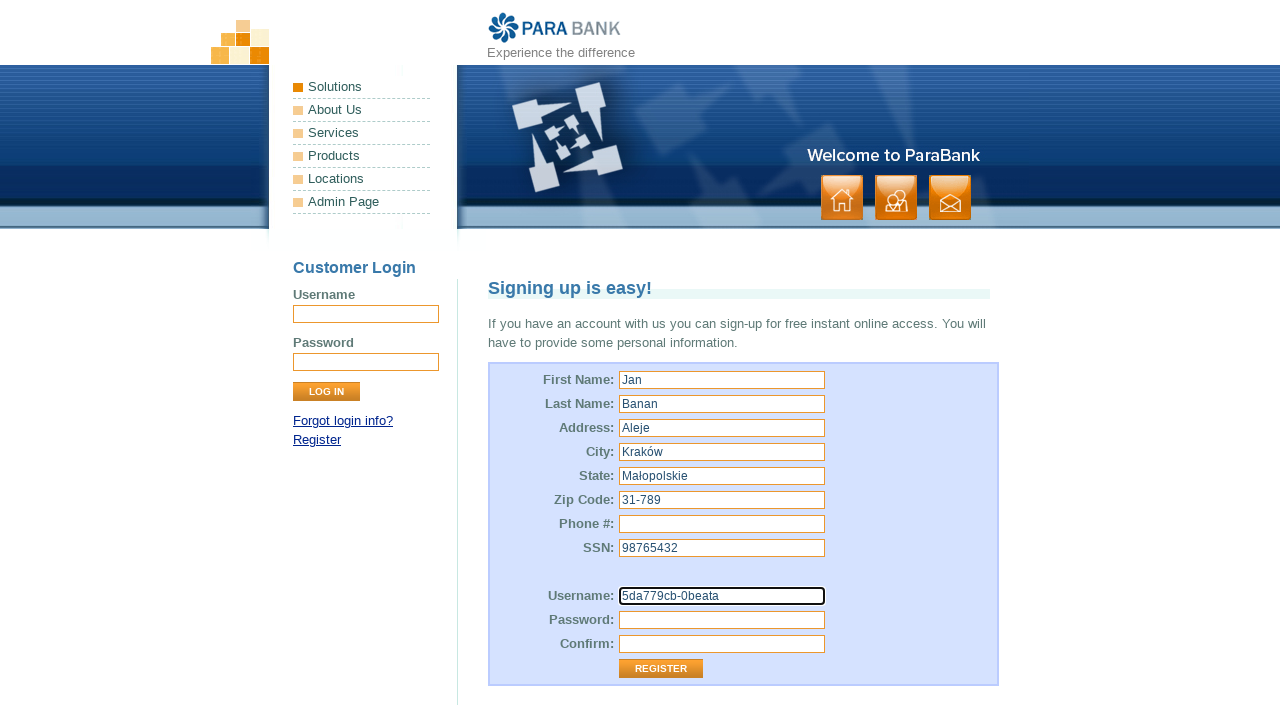

Filled password field with 'barbara123' on input#customer\.password
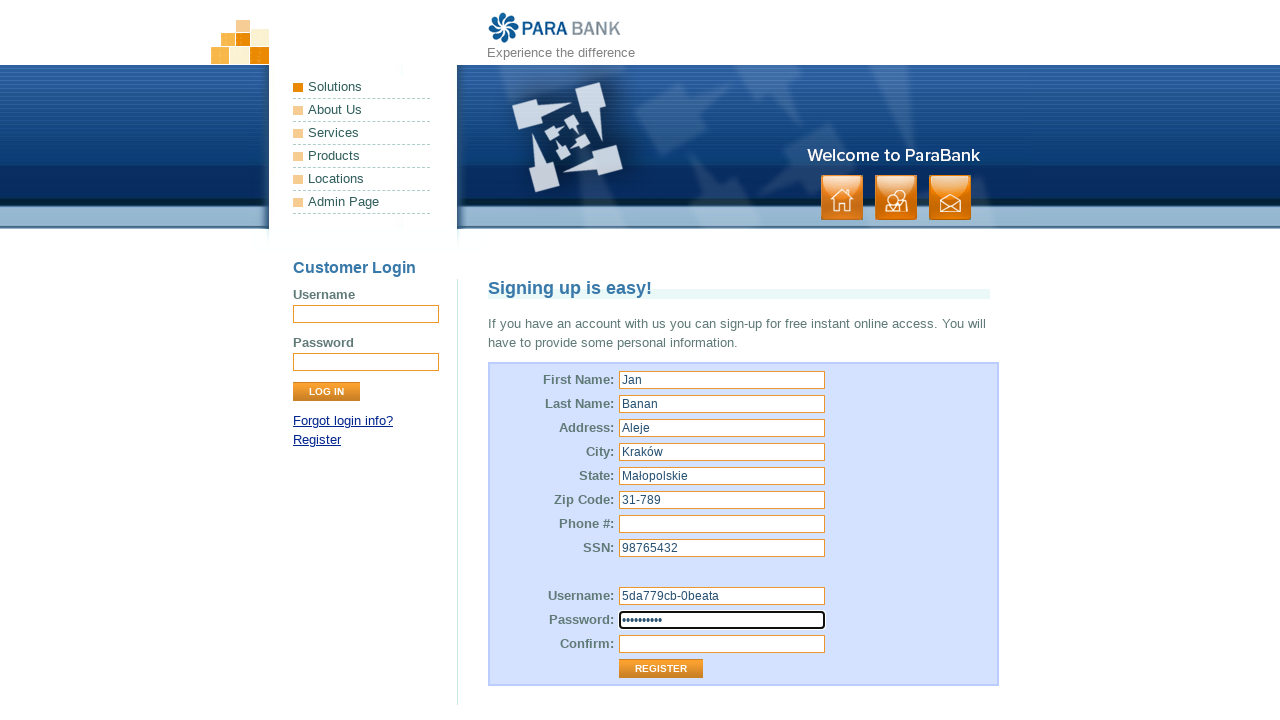

Filled repeated password field with 'barbara12' (intentionally different) on input#repeatedPassword
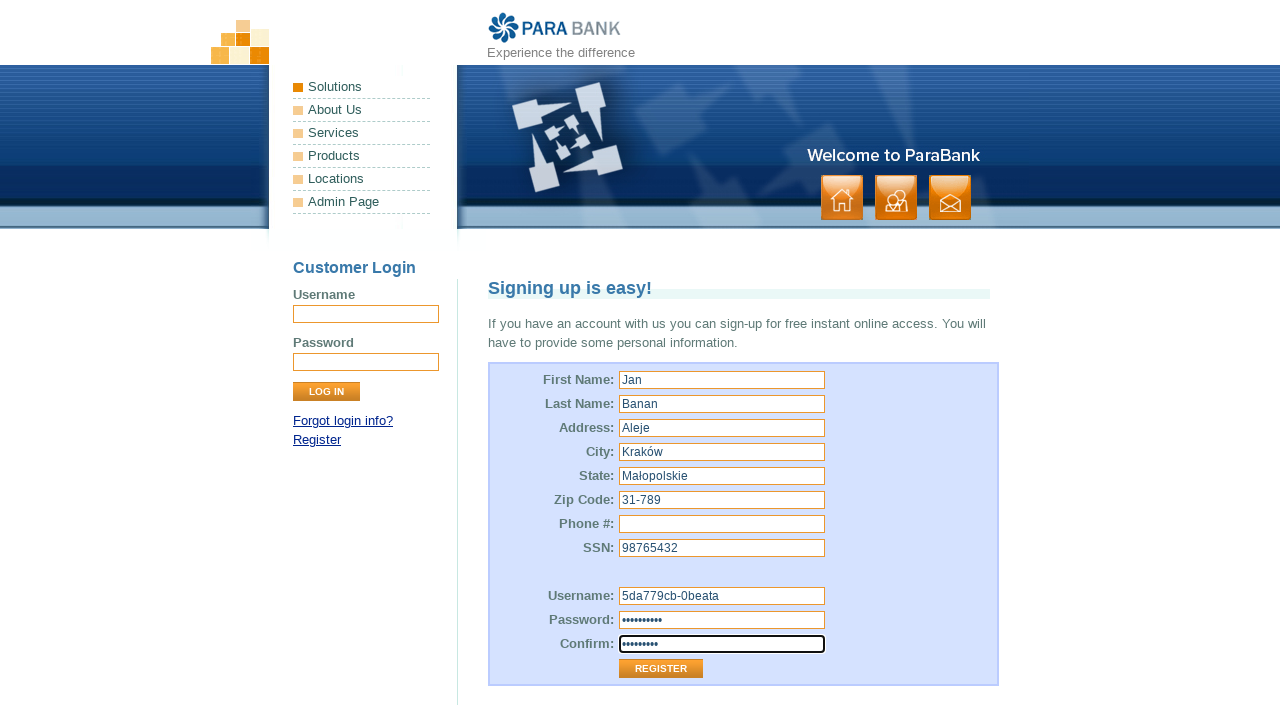

Clicked Register button to submit the form at (661, 669) on input[value='Register']
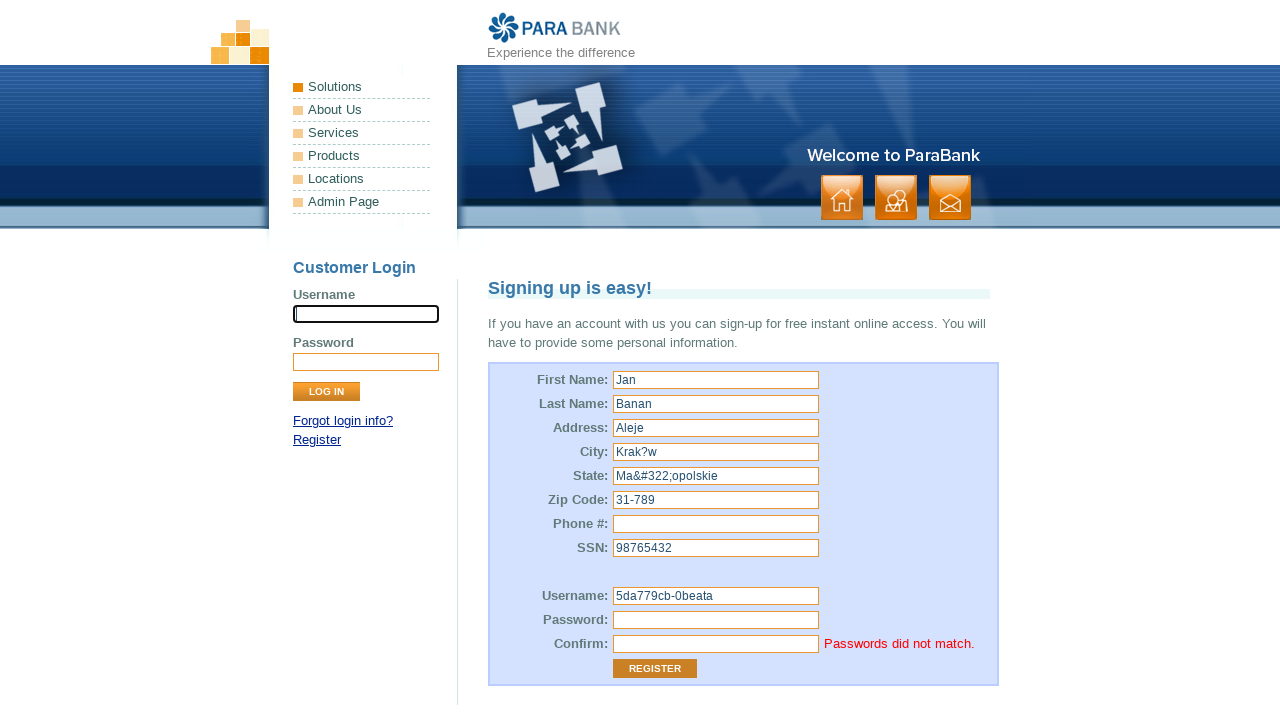

Error message 'Passwords did not match.' appeared on the page
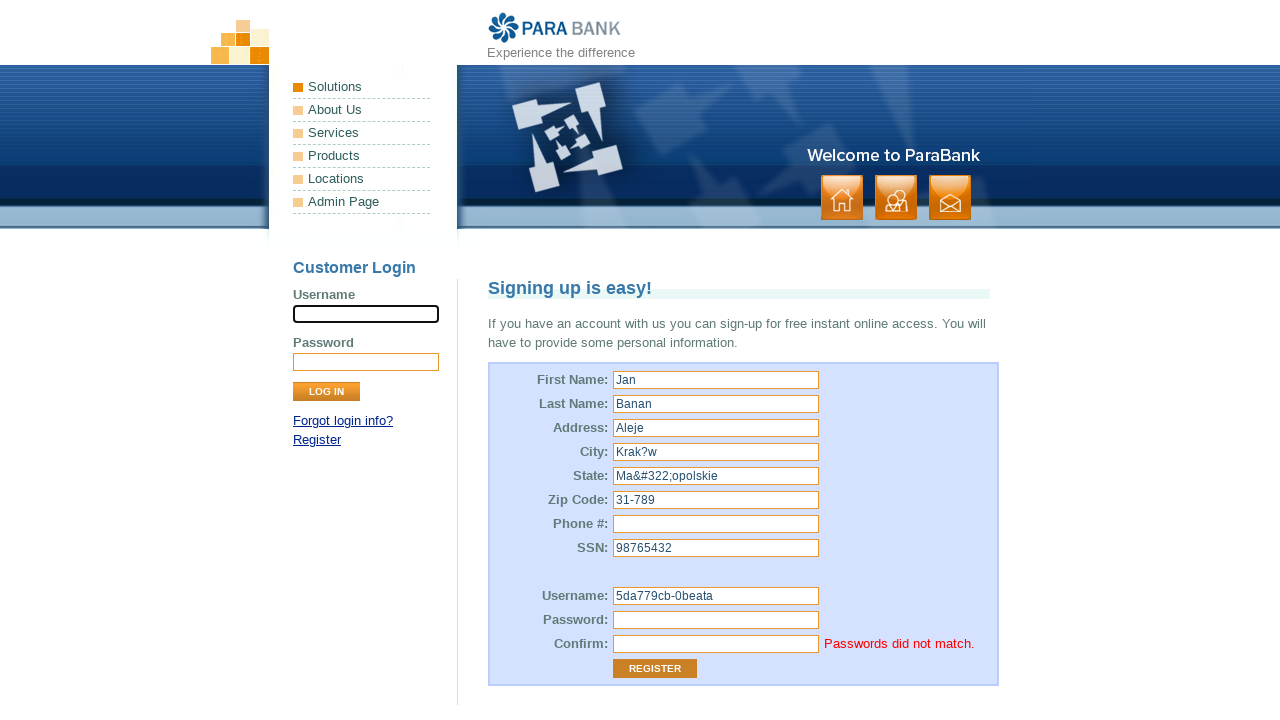

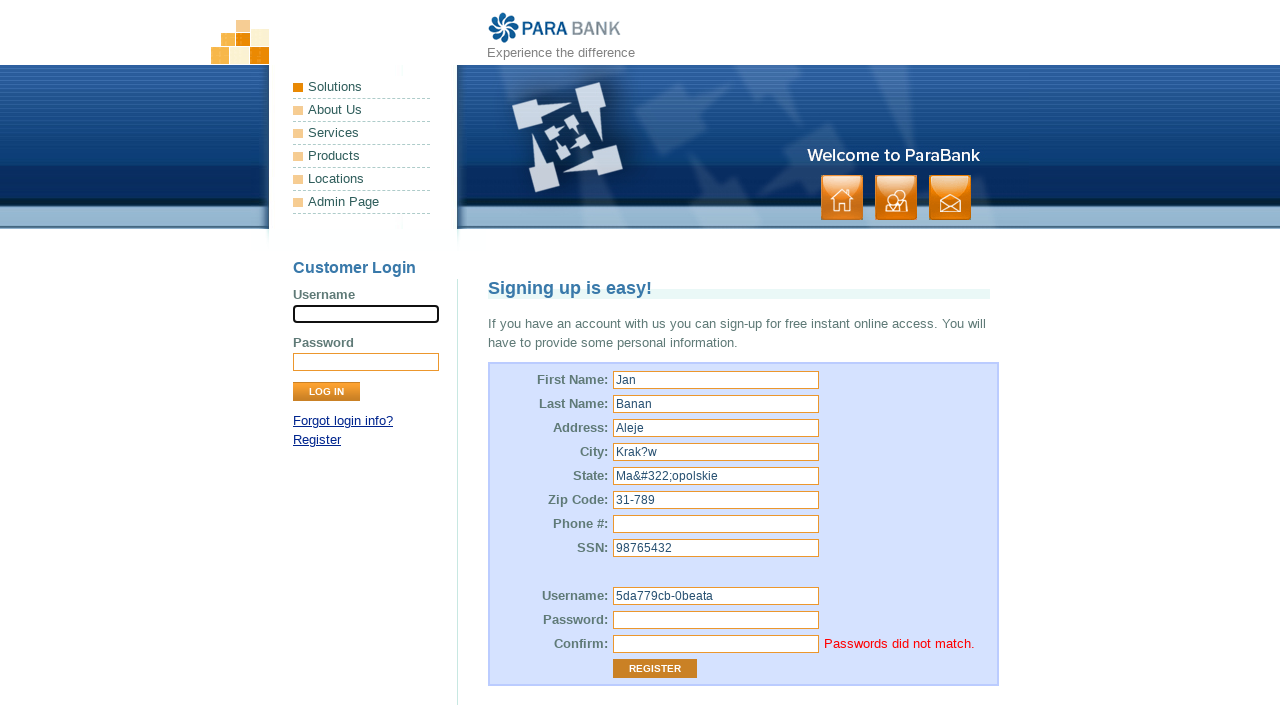